Tests JavaScript executor functionality by typing text into a disabled input field using JavaScript

Starting URL: https://the-internet.herokuapp.com/dynamic_controls

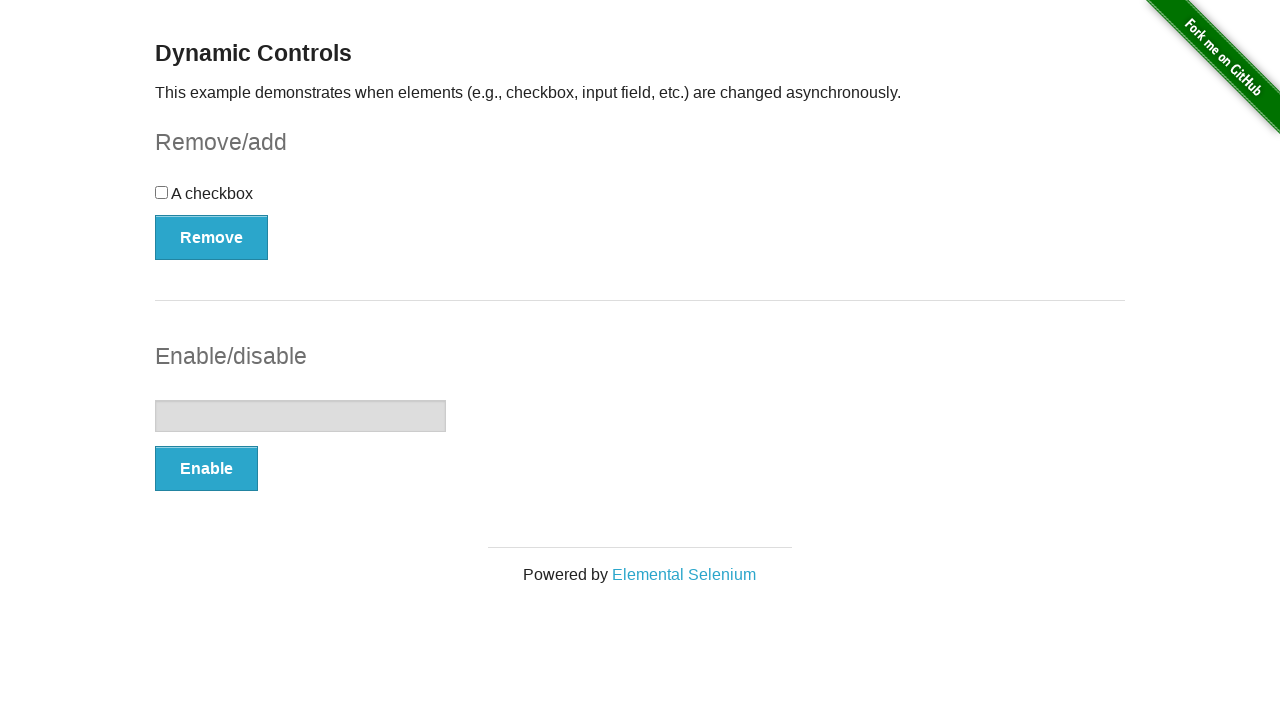

Located the disabled input field
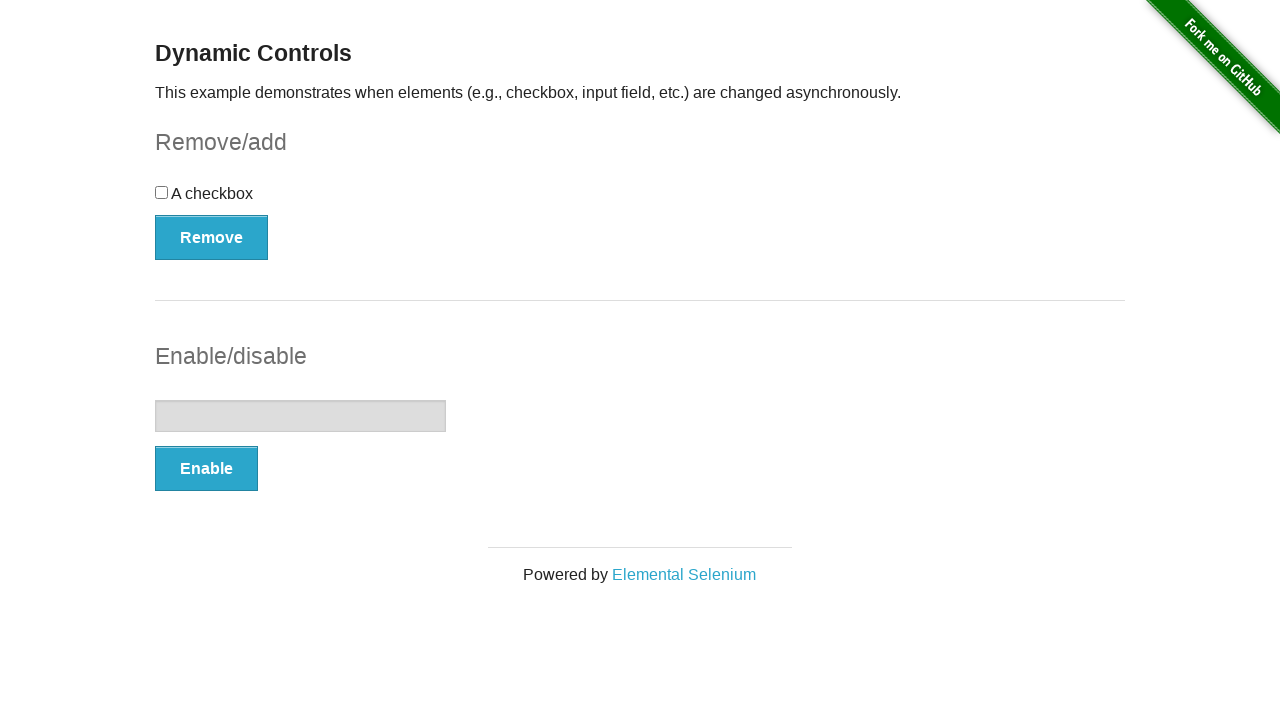

Used JavaScript to set value 'Hello Disable Element' in the disabled input field
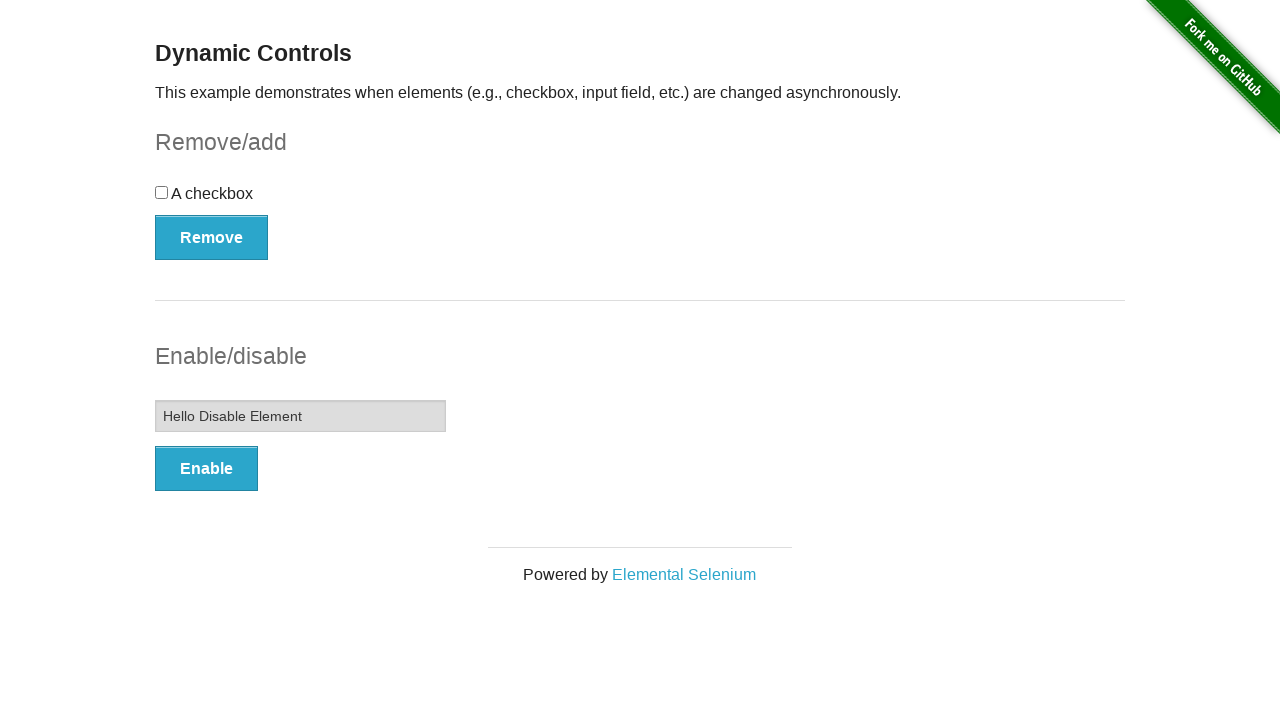

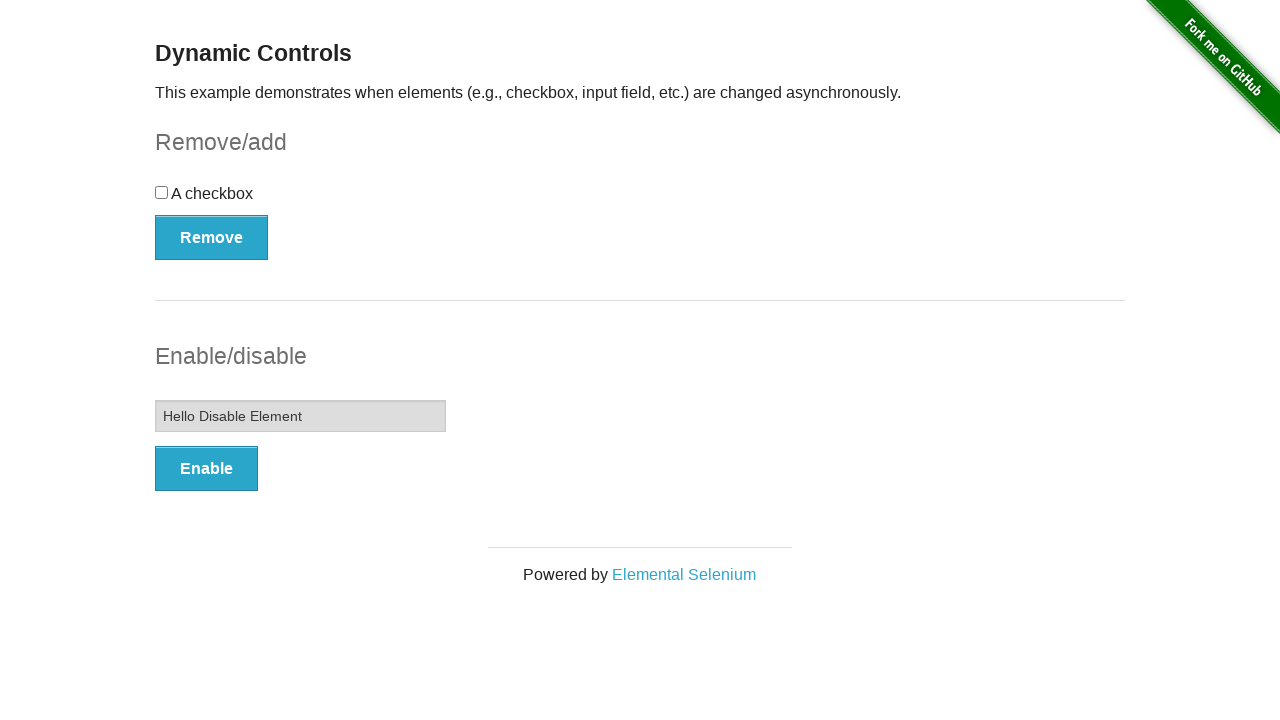